Tests the Add/Remove Elements functionality on the-internet.herokuapp.com by clicking the "Add Element" button multiple times and verifying that elements are added to the page.

Starting URL: https://the-internet.herokuapp.com/add_remove_elements/

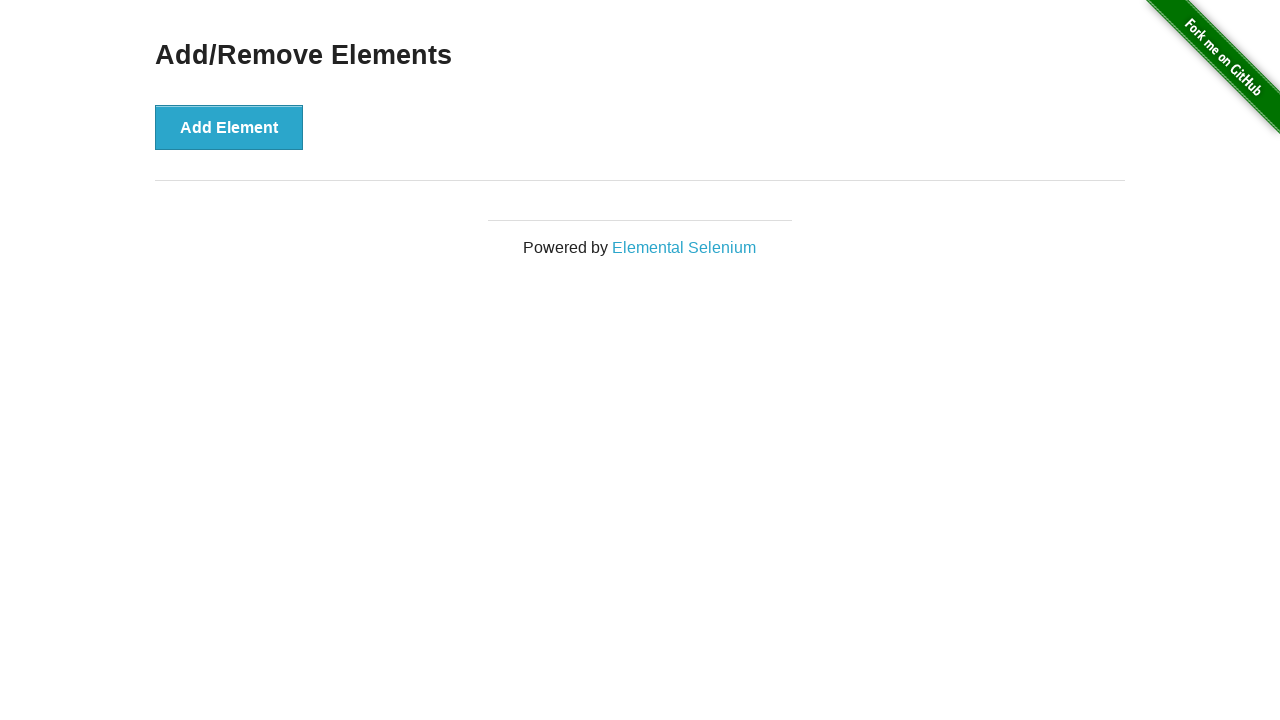

Verified page heading is present
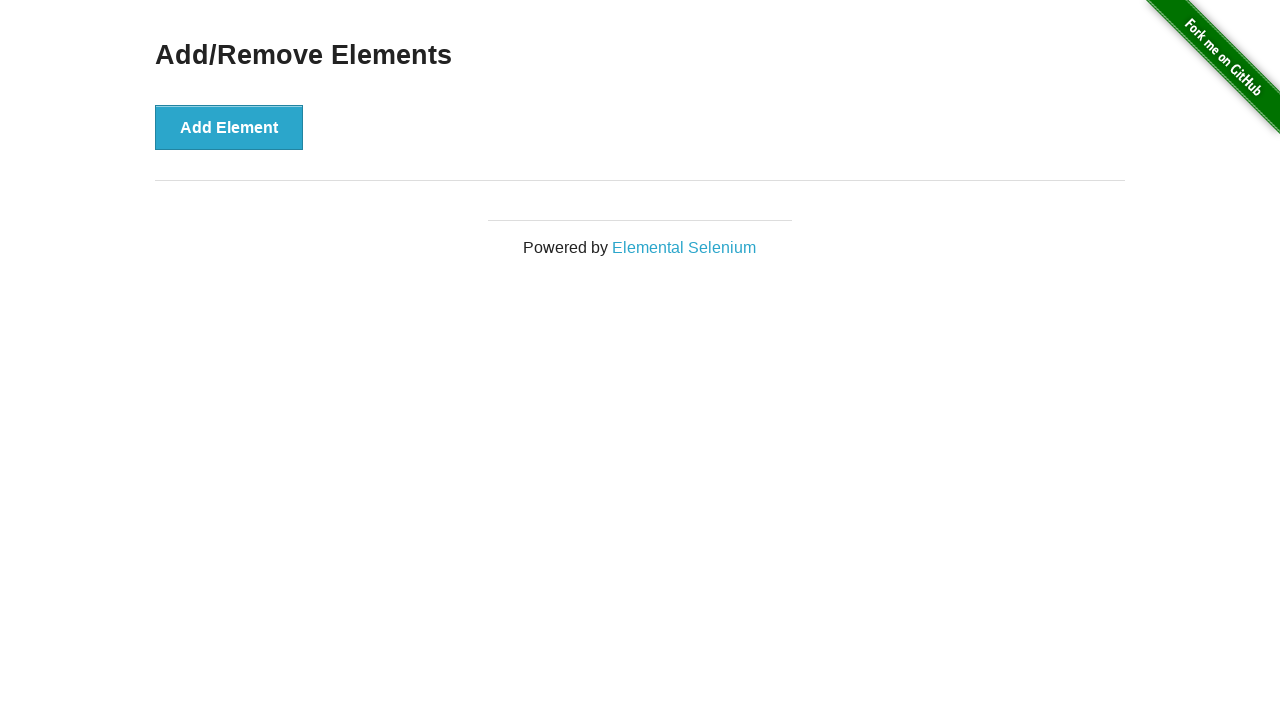

Clicked 'Add Element' button to add first element at (229, 127) on xpath=//*[@id='content']/div/button
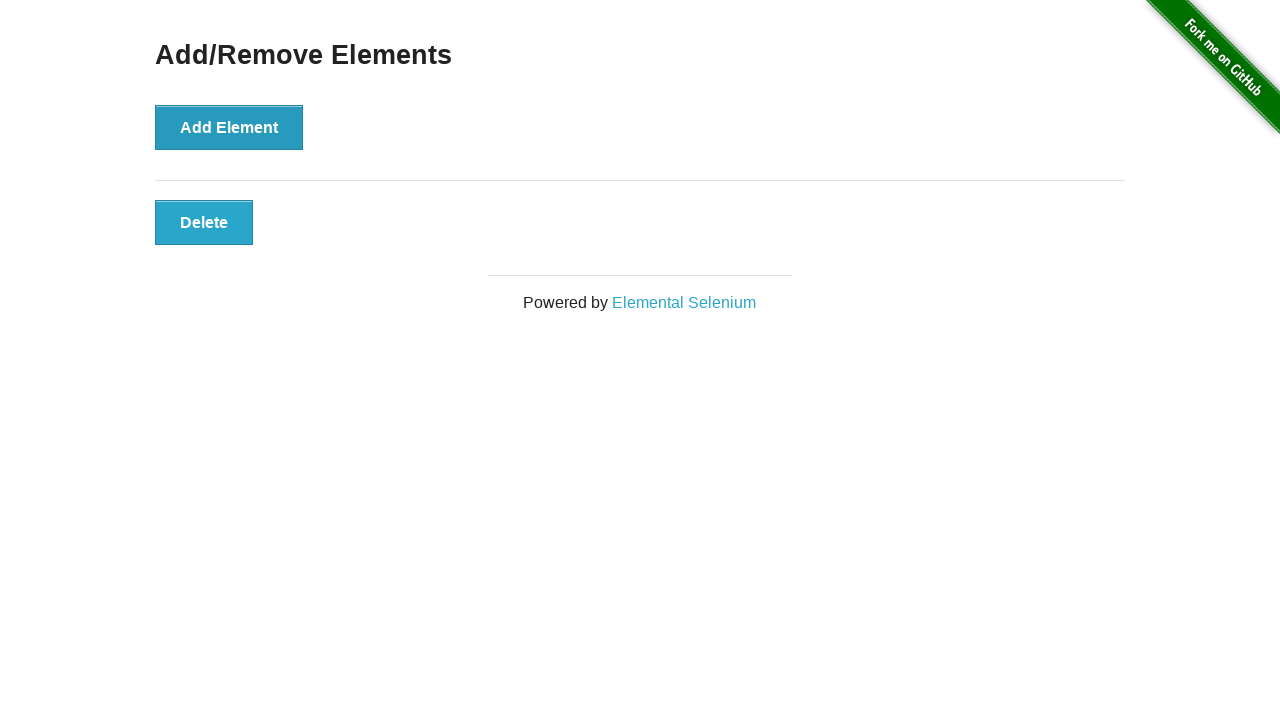

Delete button appeared after adding first element
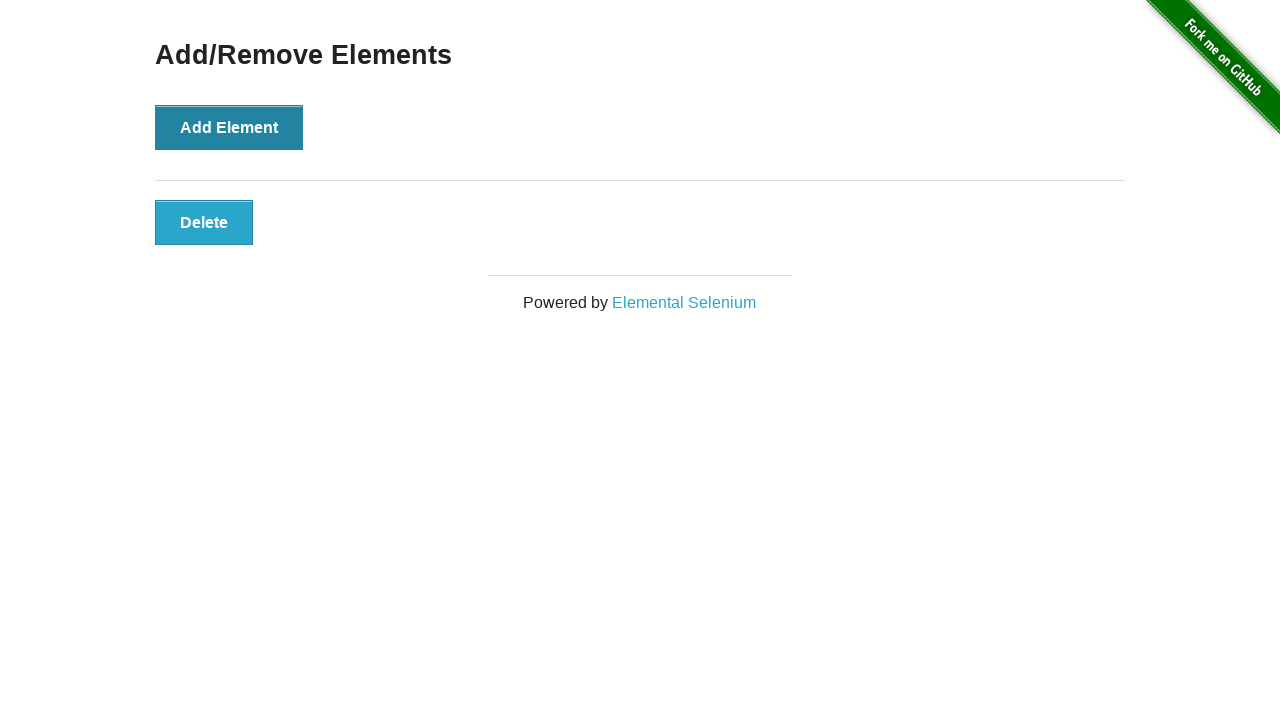

Clicked 'Add Element' button to add second element at (229, 127) on xpath=//*[@id='content']/div/button
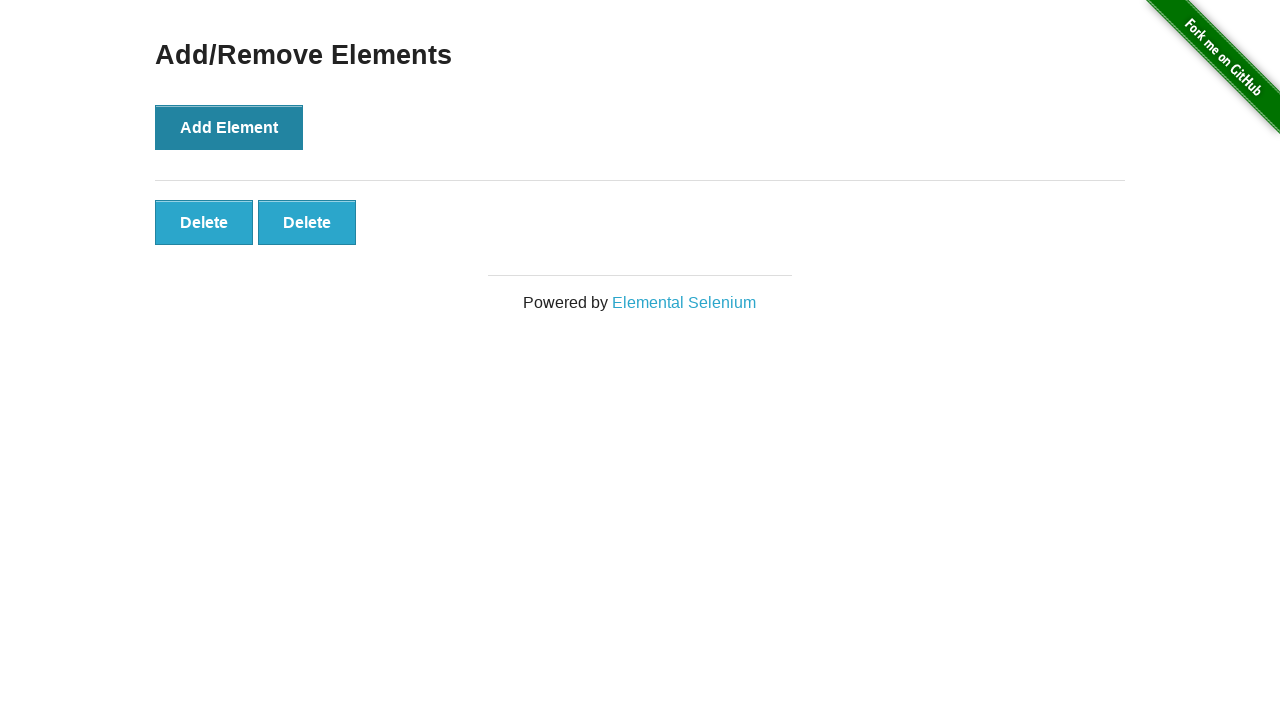

Clicked 'Add Element' button to add third element at (229, 127) on xpath=//*[@id='content']/div/button
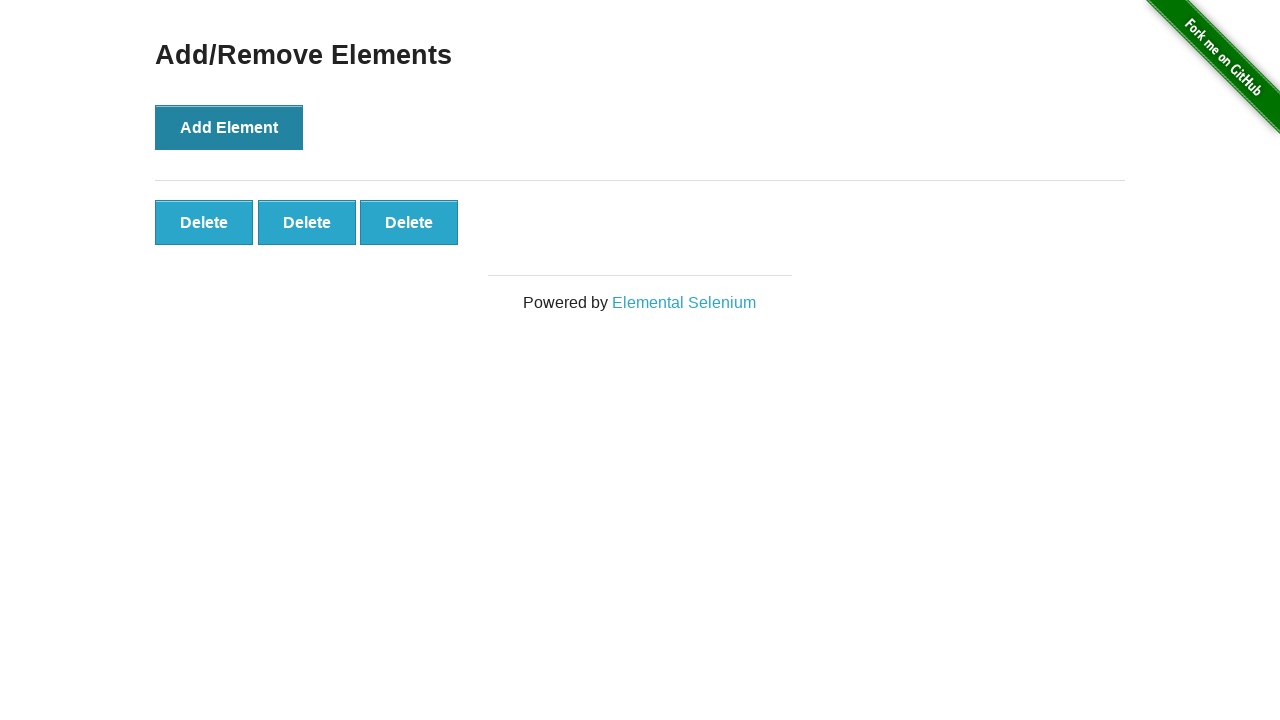

Verified multiple delete buttons are present on the page
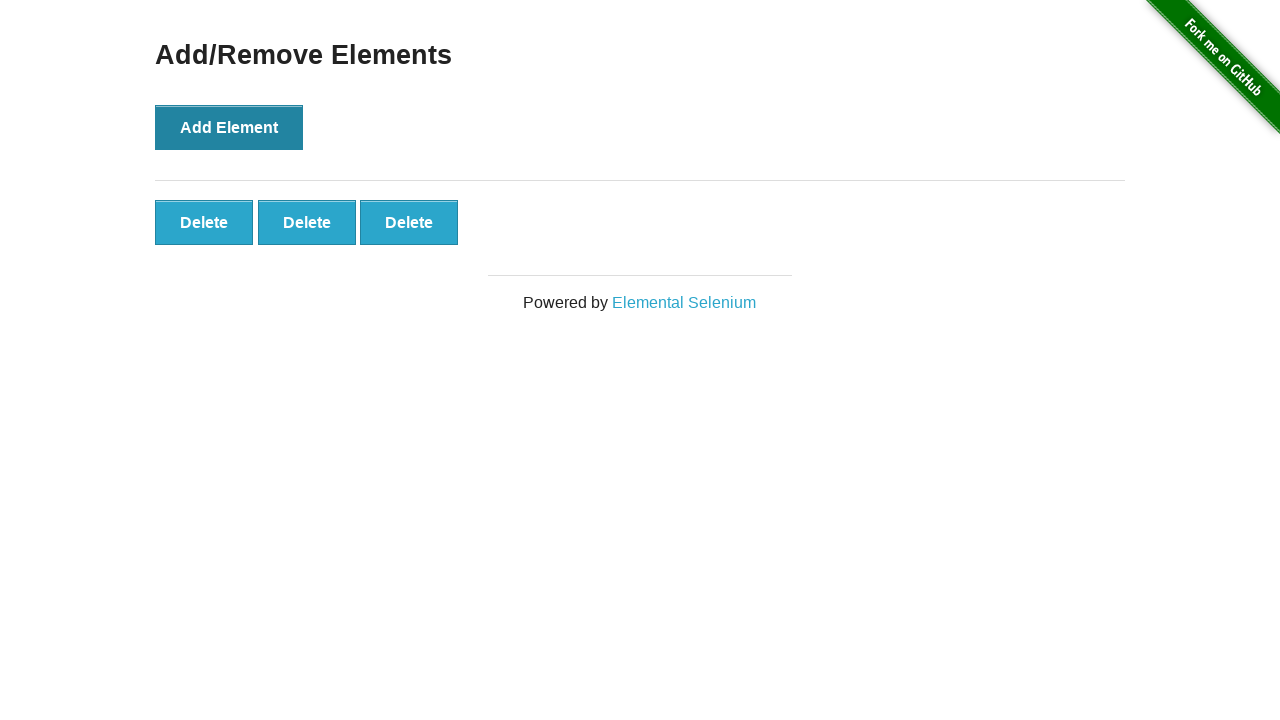

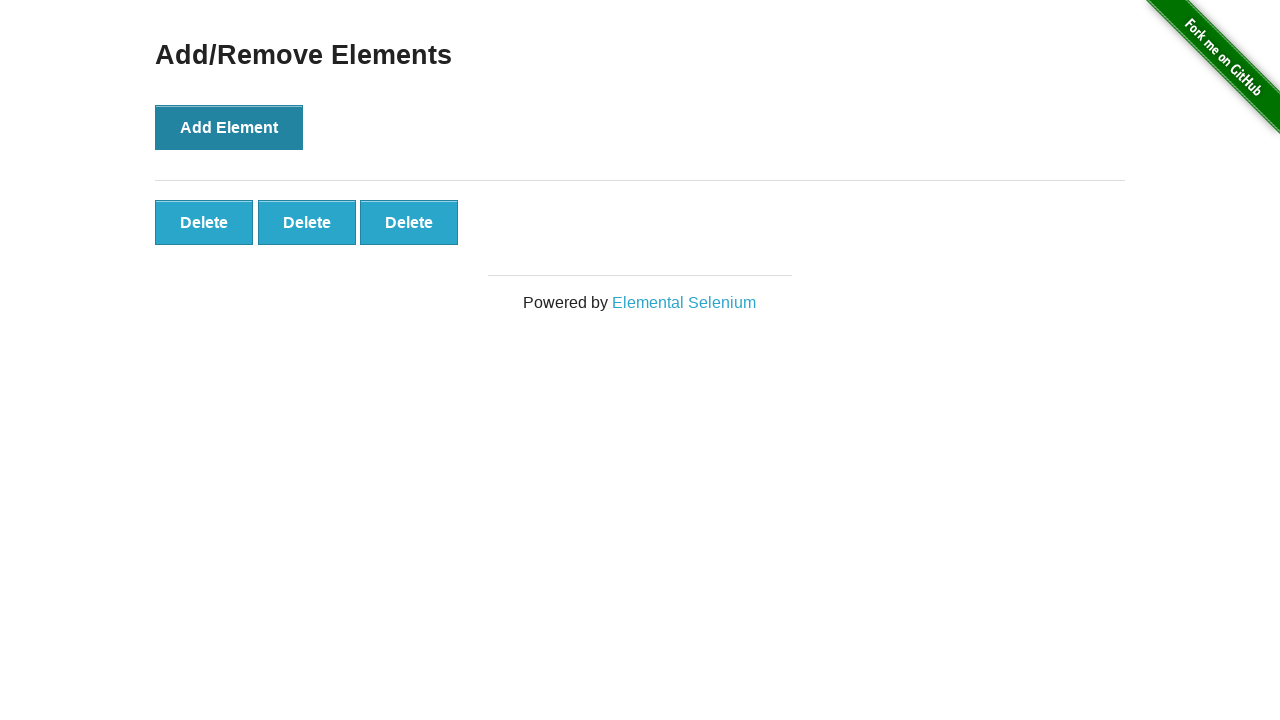